Tests login form validation by submitting with empty username field and verifying the appropriate error message is displayed

Starting URL: https://www.saucedemo.com/

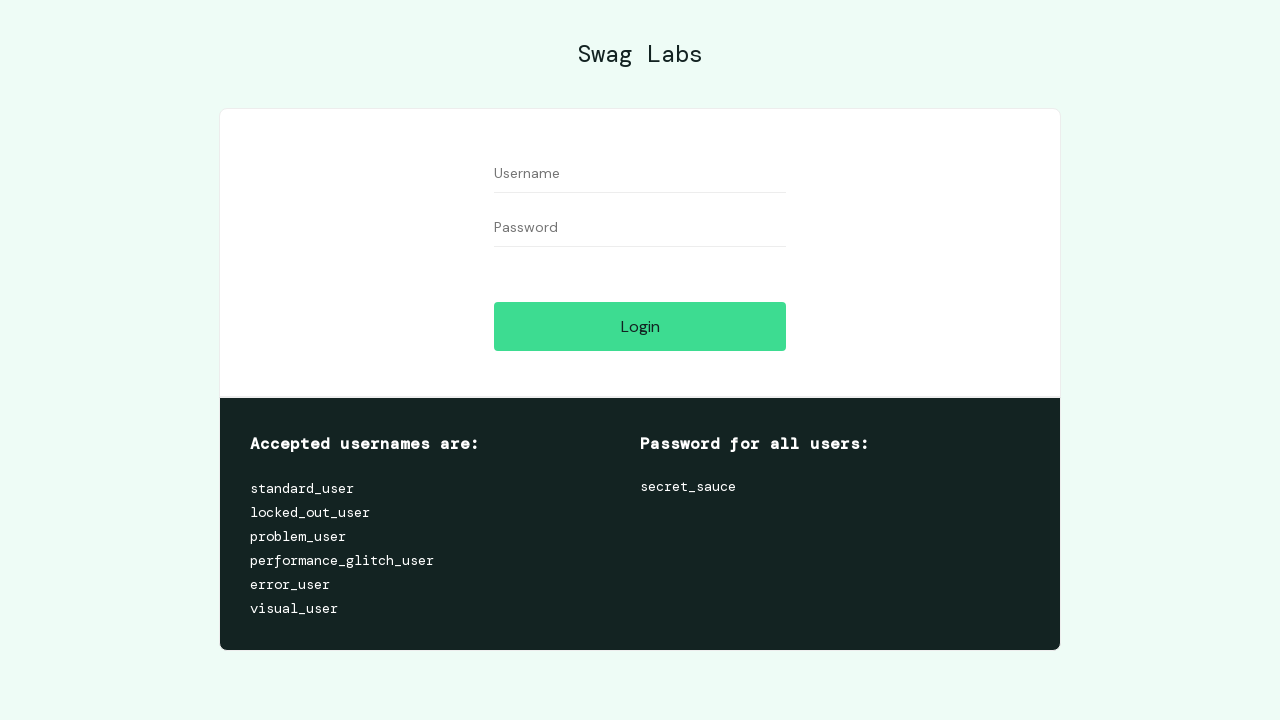

Filled password field with 'secret_sauce', leaving username empty on #password
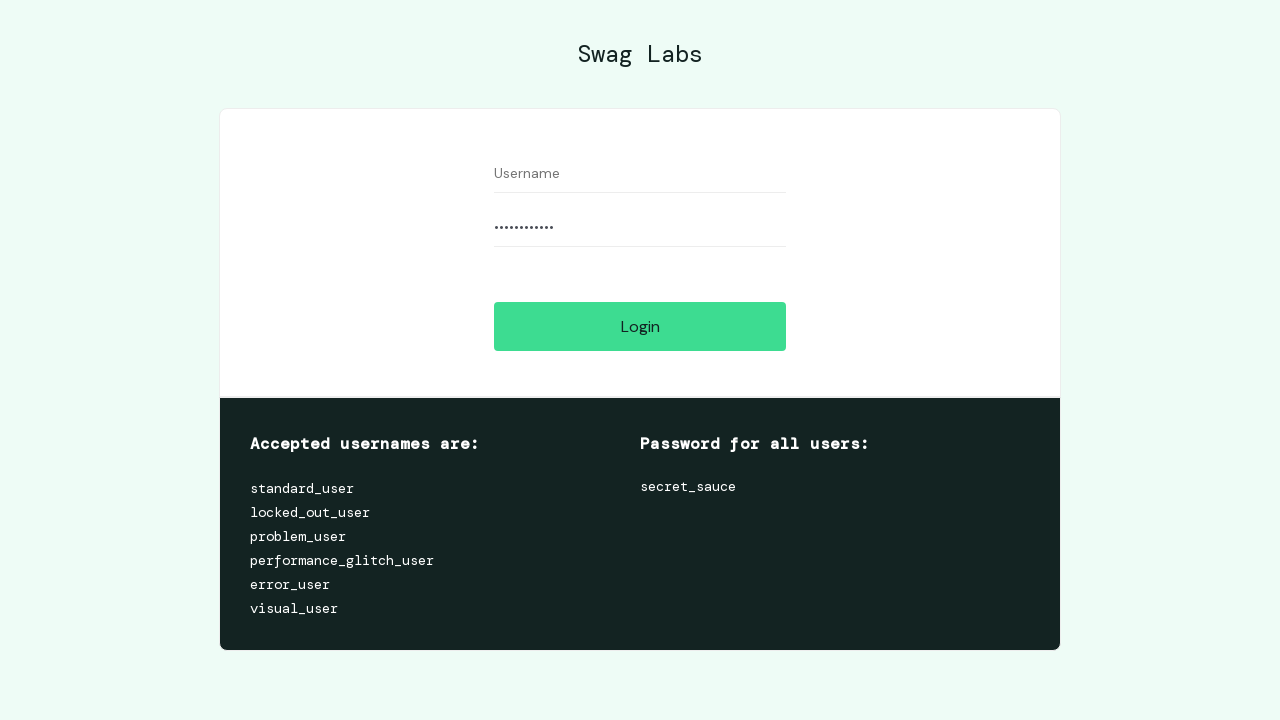

Clicked login button to submit form with empty username at (640, 326) on #login-button
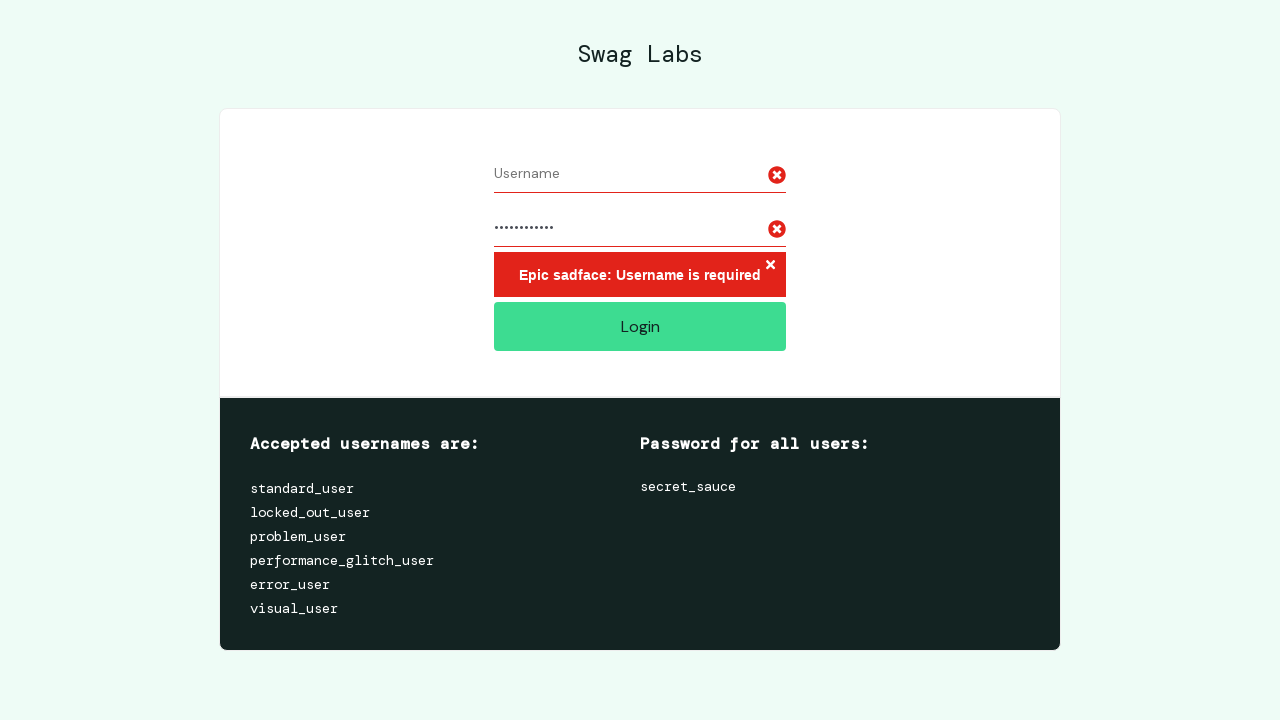

Error message container appeared, validating empty username error
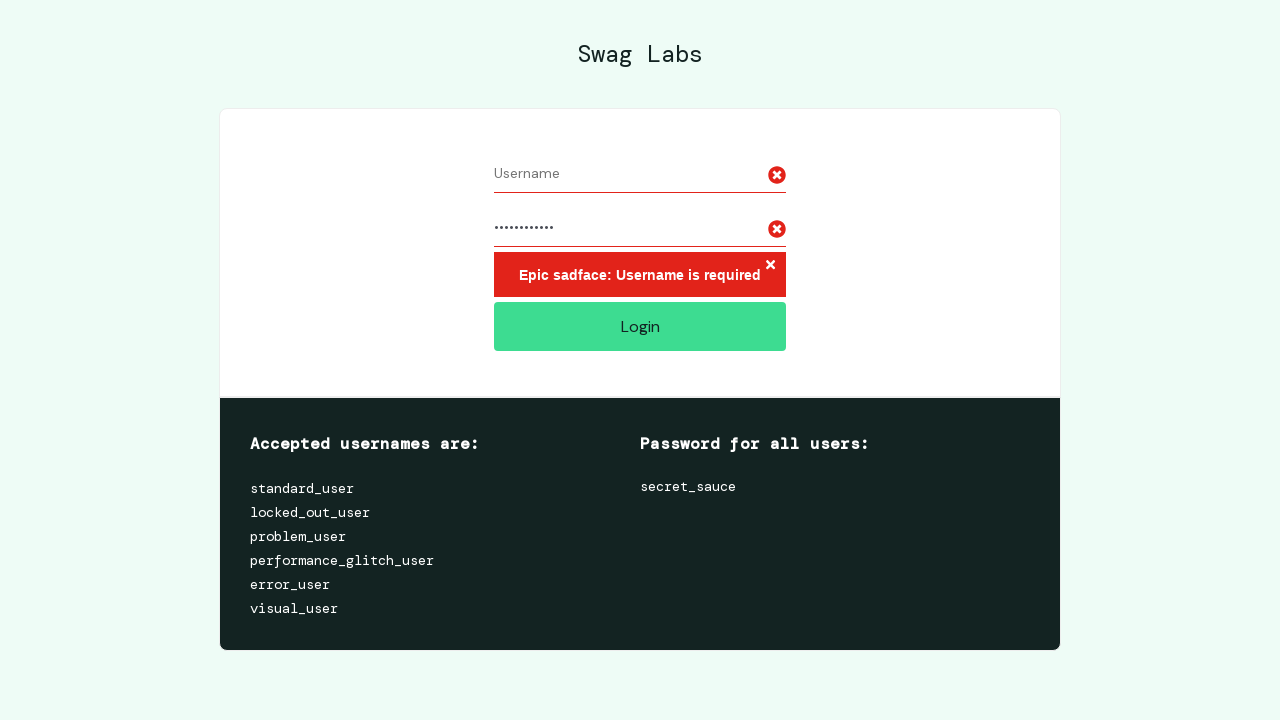

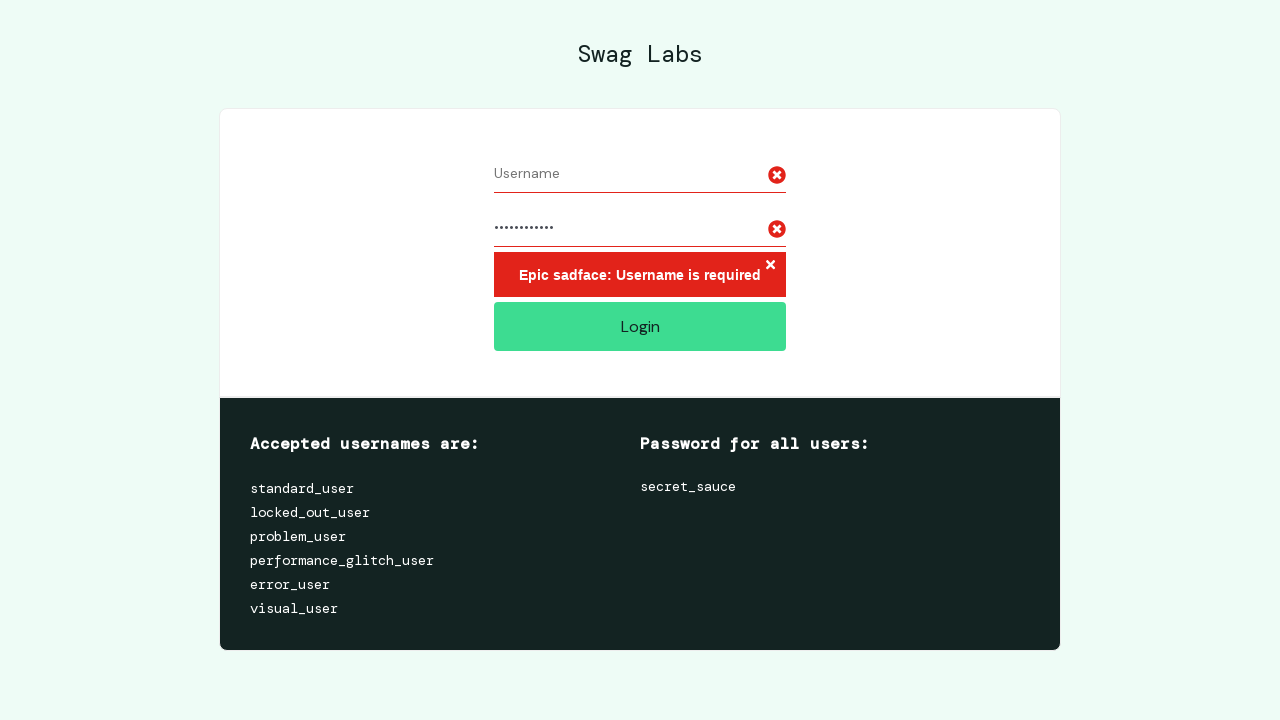